Tests grid filtering functionality to filter data to a specific pizza item

Starting URL: https://demo.aspnetawesome.com/GridFilterRowServerSideData#Grid-filter-row-server-data

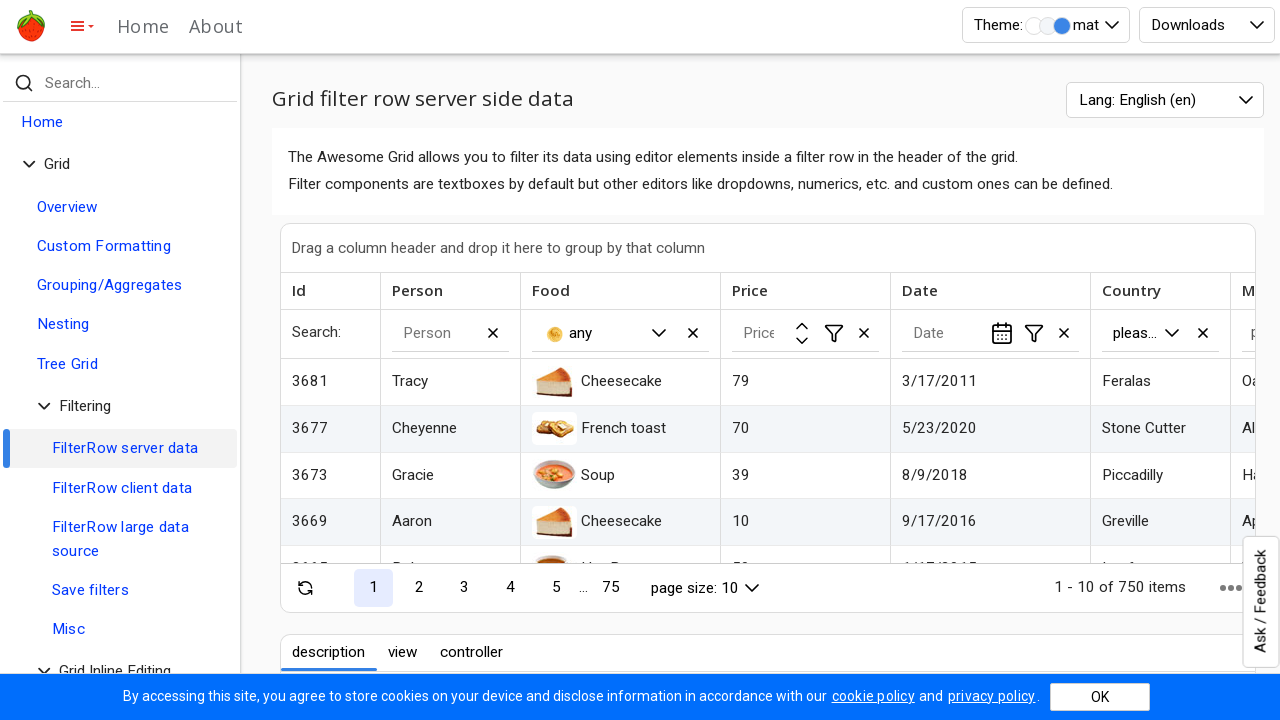

Navigated to grid filter demo page
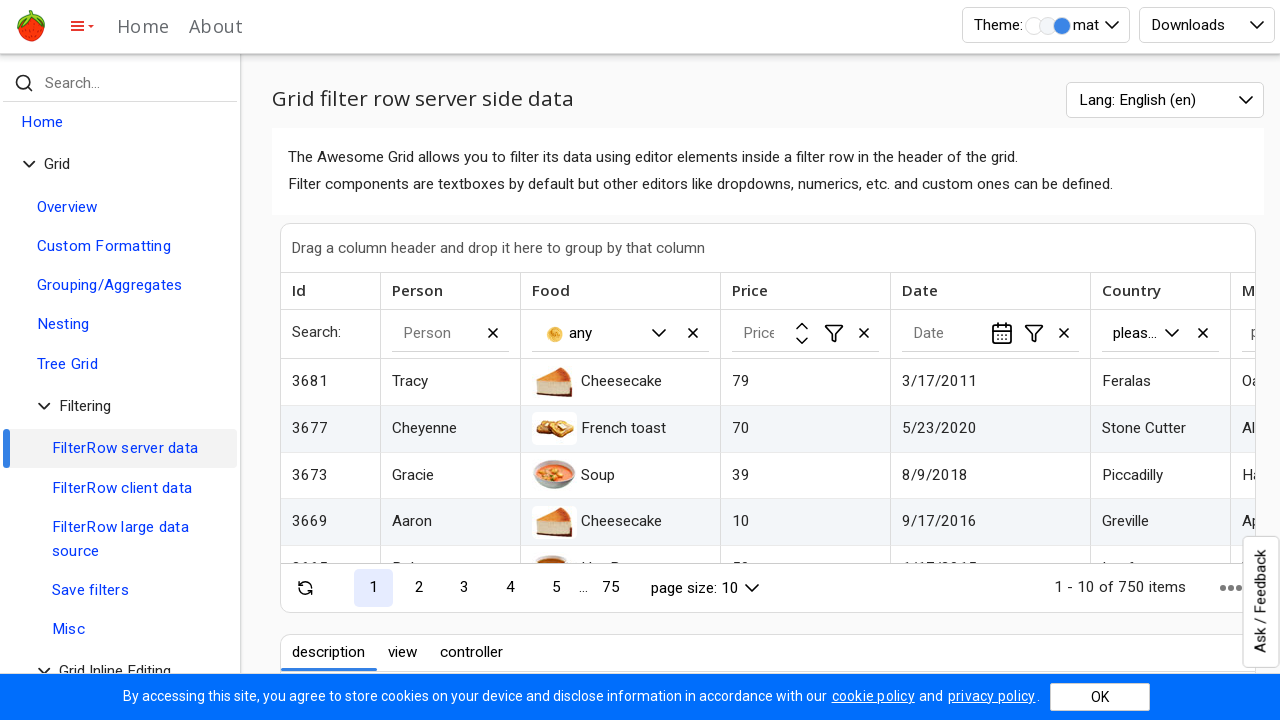

Clicked food filter button to open filter dropdown at (598, 333) on #GridFrow2fltFood-awed > div.o-cptn
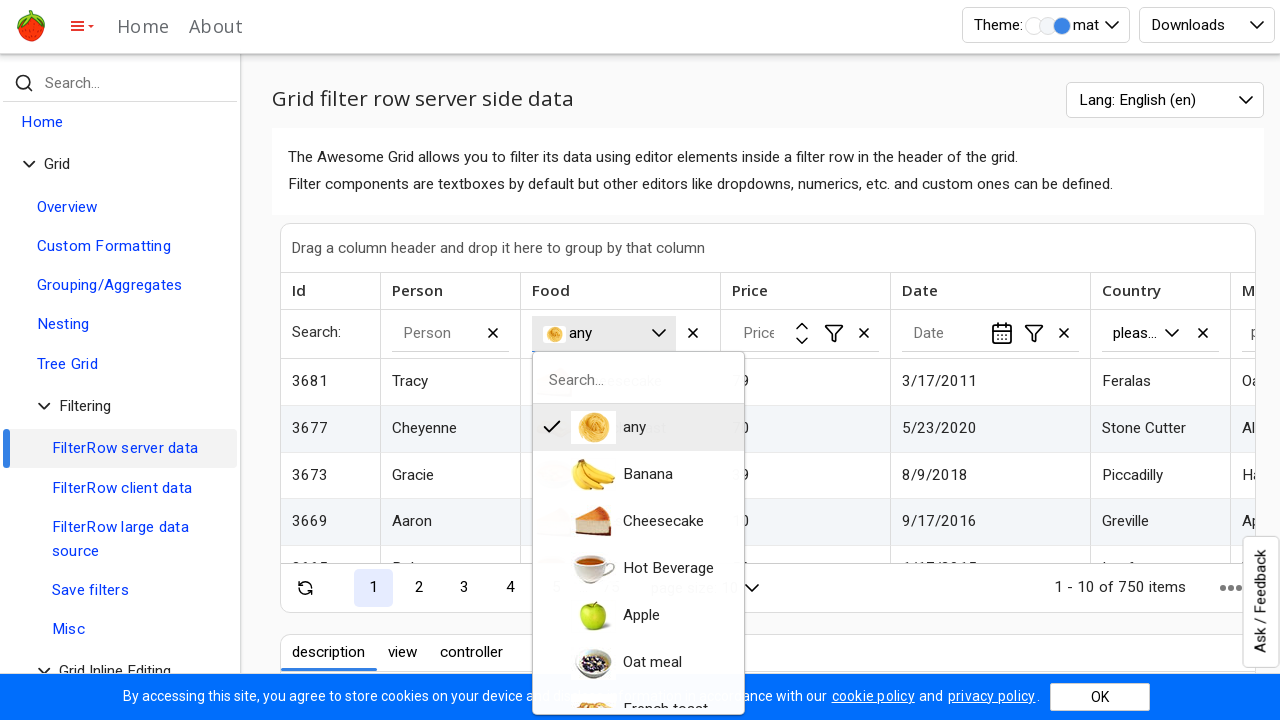

Clicked on date filter input field at (943, 333) on xpath=//input[@id='GridFrow2fltDate']
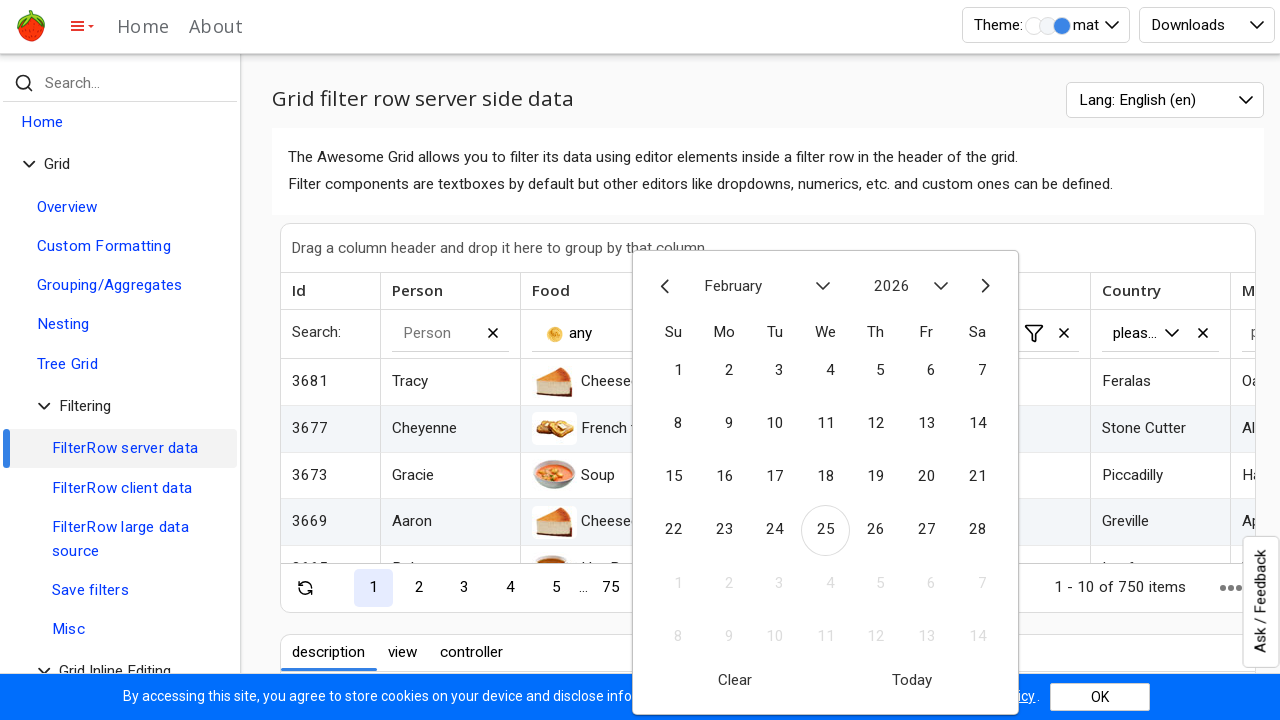

Filled date filter with '03/19/2009' on xpath=//input[@id='GridFrow2fltDate']
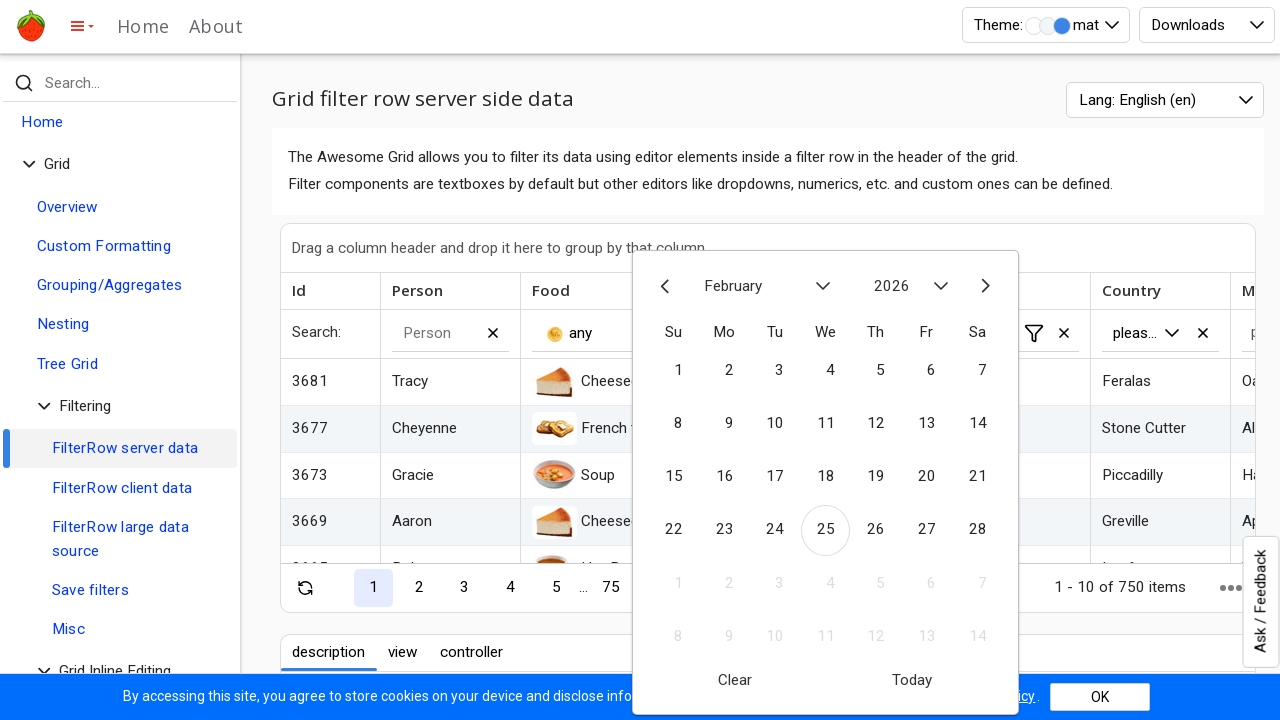

Pressed Enter to apply date filter on xpath=//input[@id='GridFrow2fltDate']
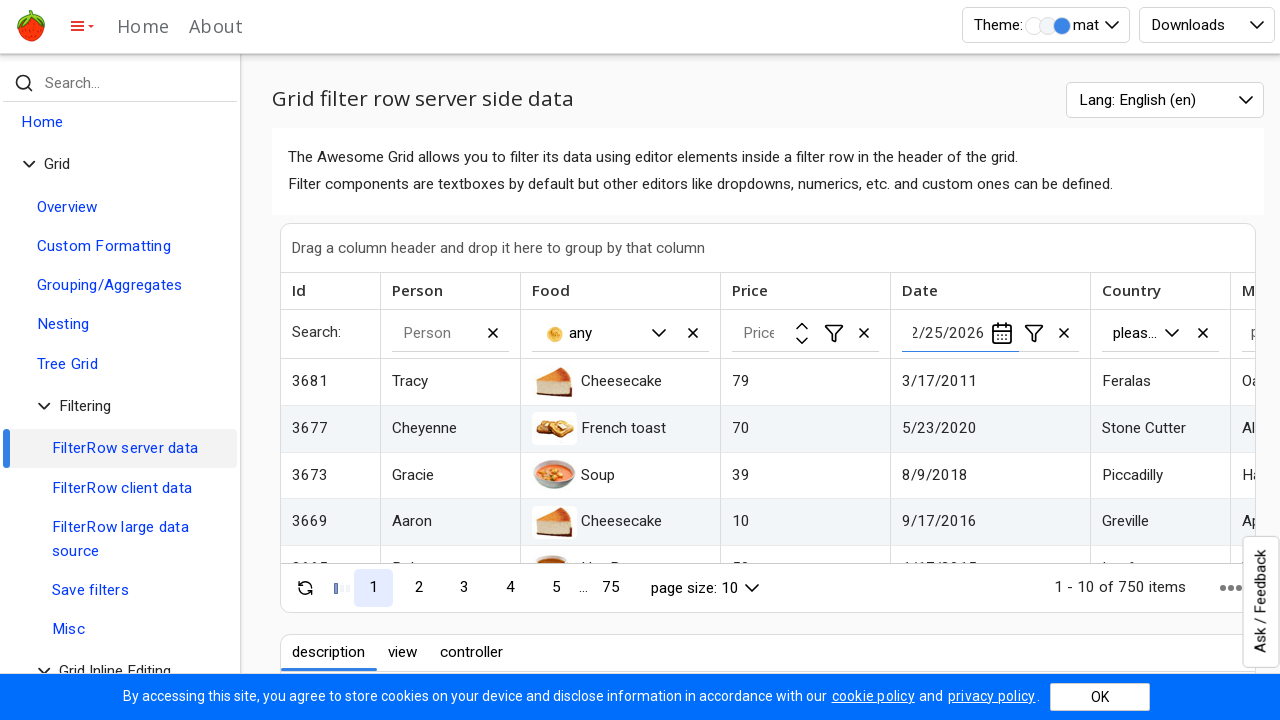

Waited for grid to filter and display results
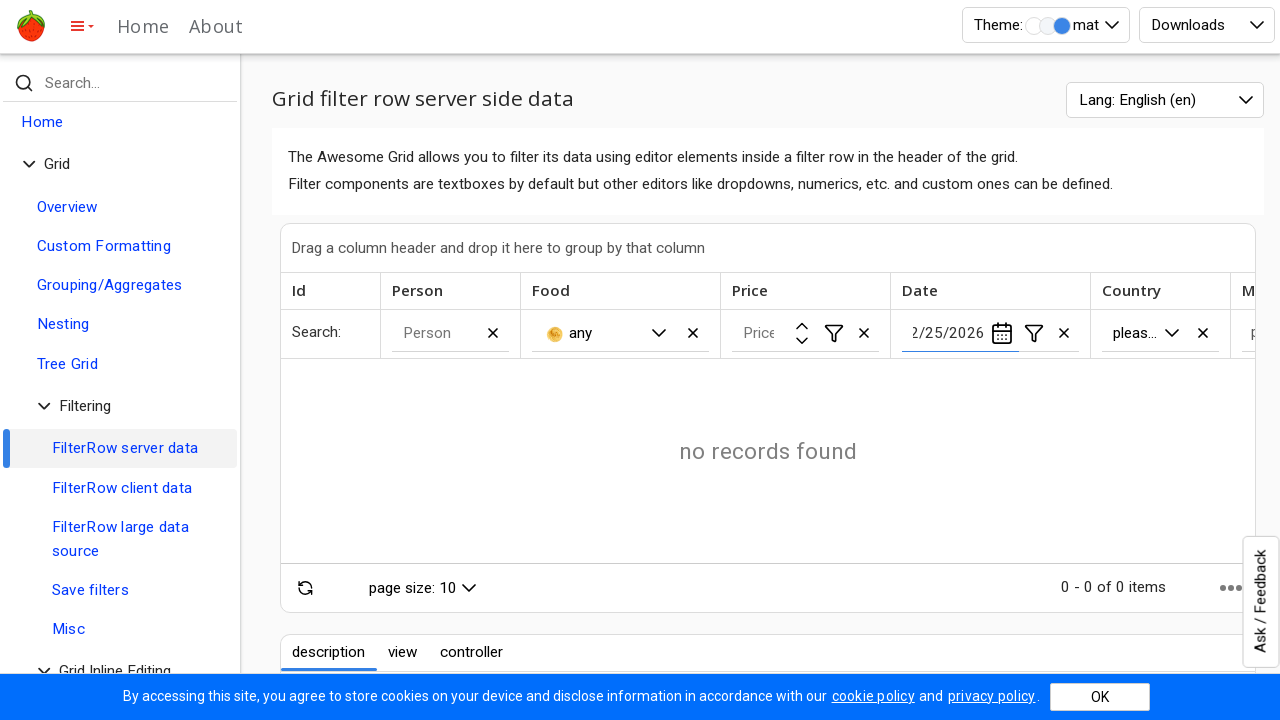

Retrieved filtered result rows from grid
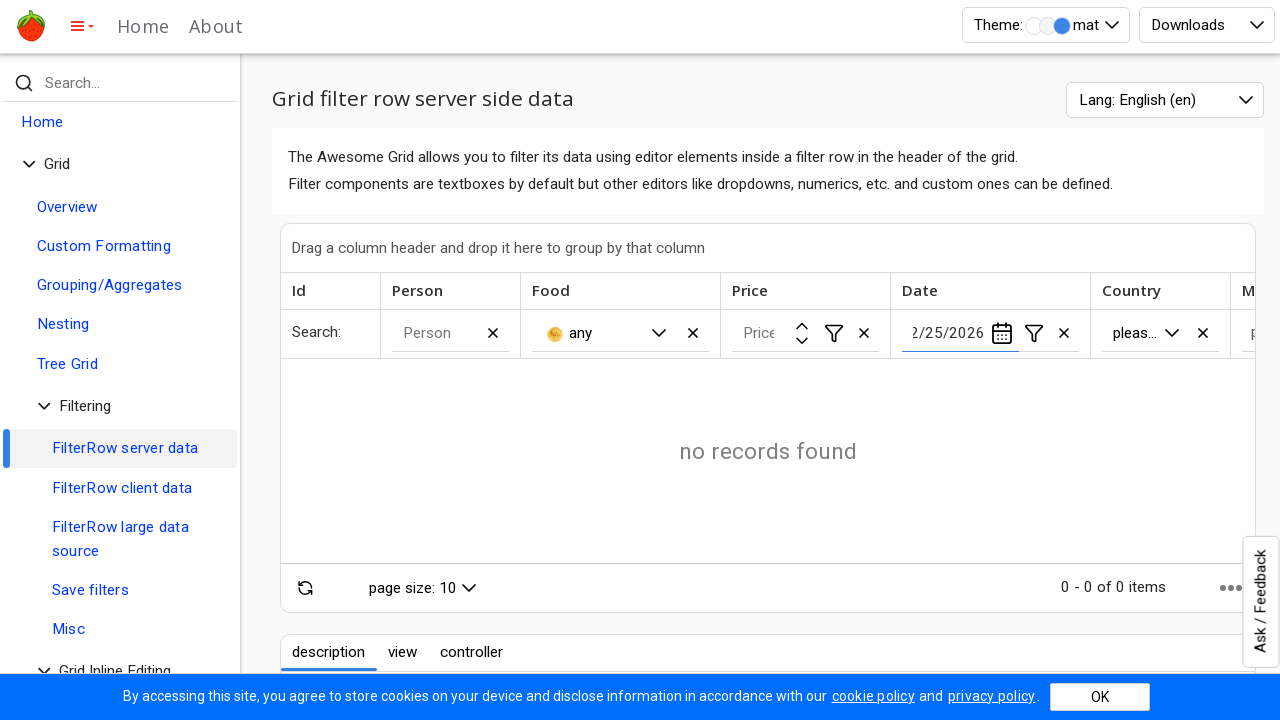

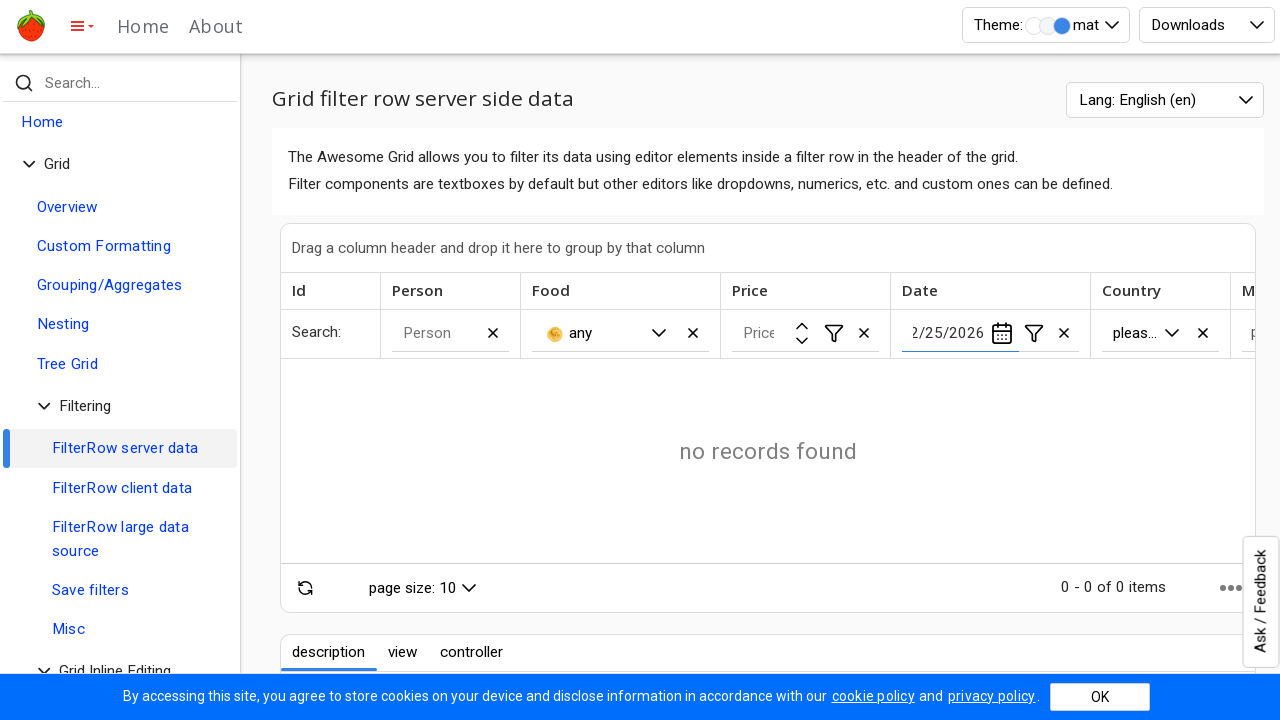